Tests an Angular calculator application by entering two numbers, selecting multiplication operation, clicking Go button, and verifying the result appears

Starting URL: https://juliemr.github.io/protractor-demo/

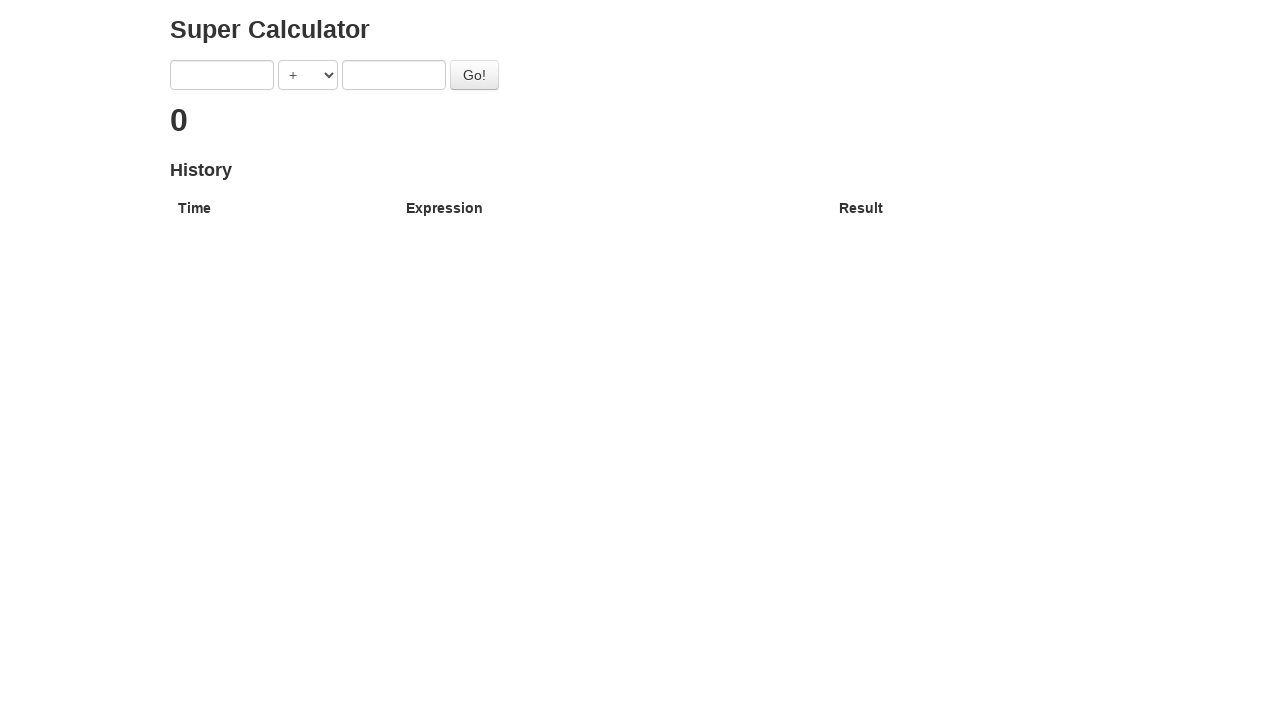

Navigated to Angular calculator application
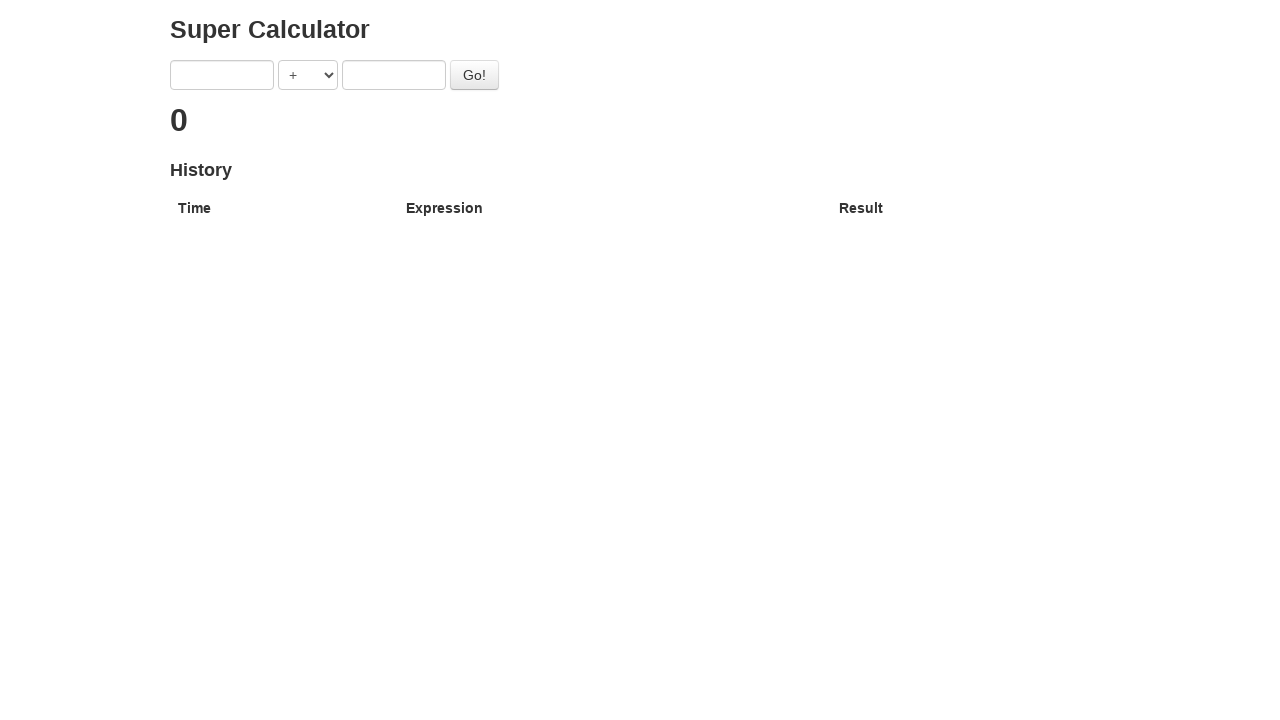

Entered first number '5' in calculator on input[ng-model='first']
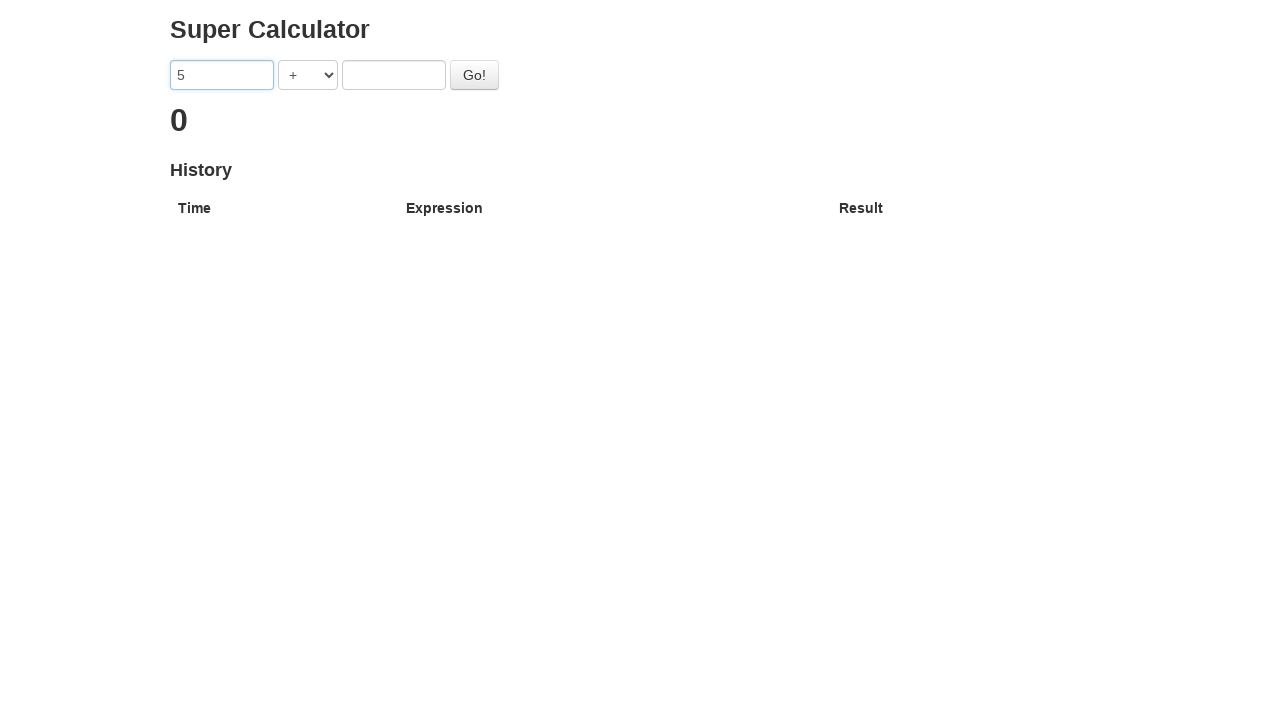

Selected multiplication operator from dropdown on select[ng-model='operator']
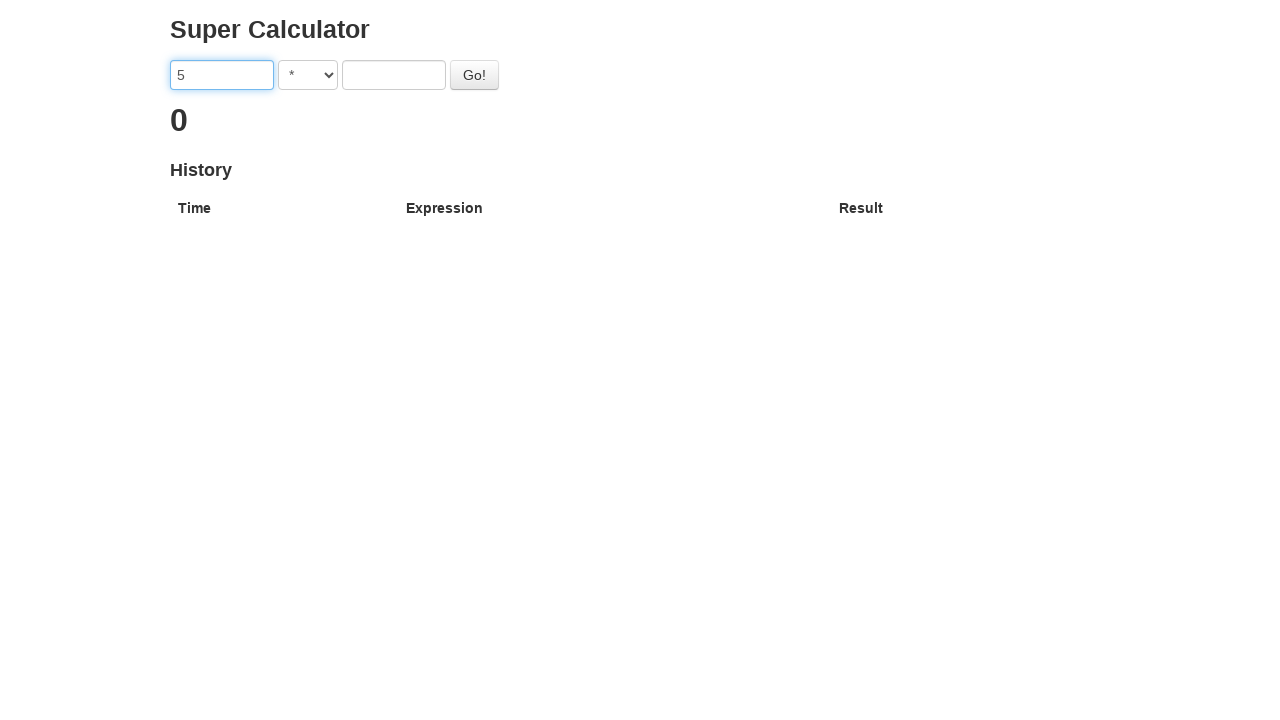

Entered second number '5' in calculator on input[ng-model='second']
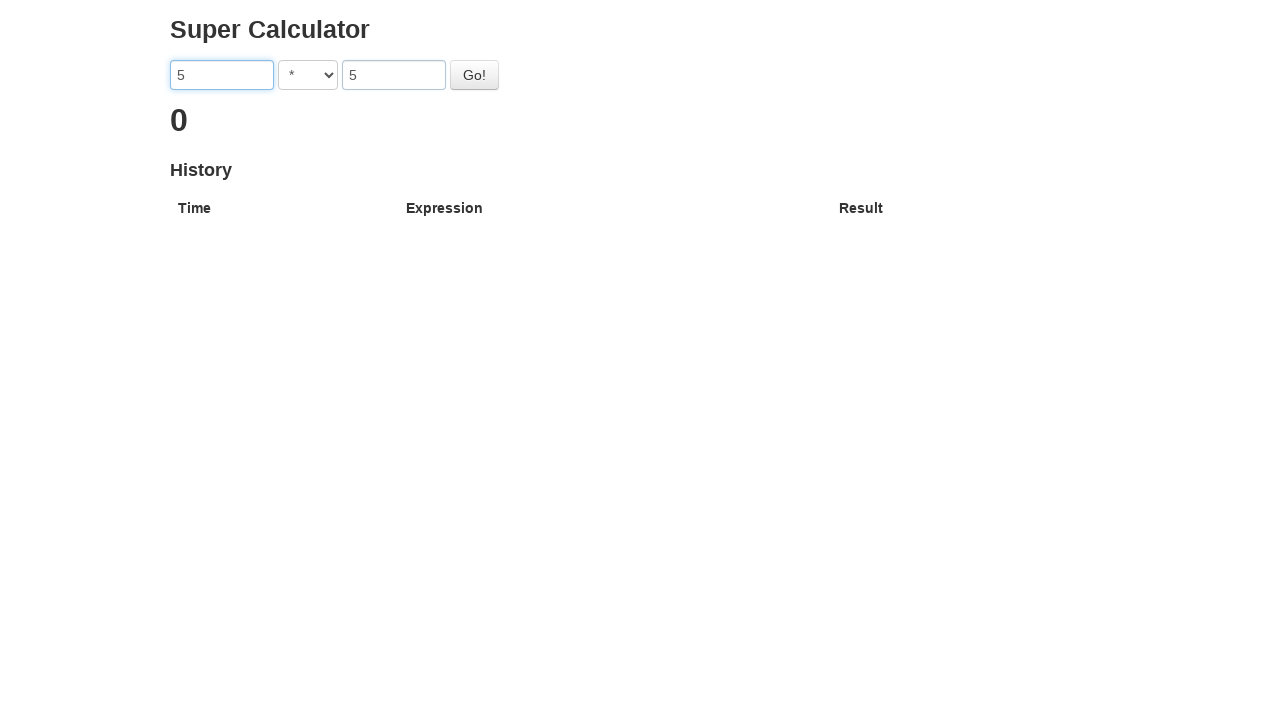

Clicked Go button to calculate result at (474, 75) on button#gobutton
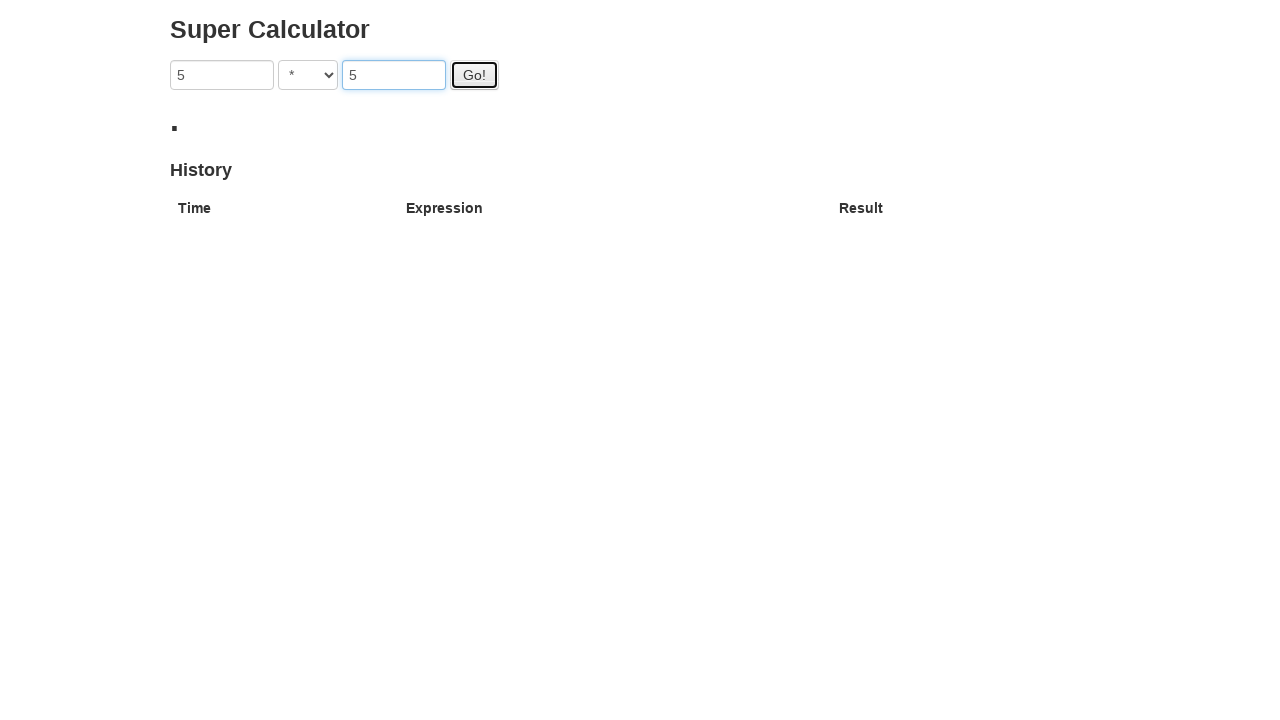

Result appeared on screen (5 × 5 = 25)
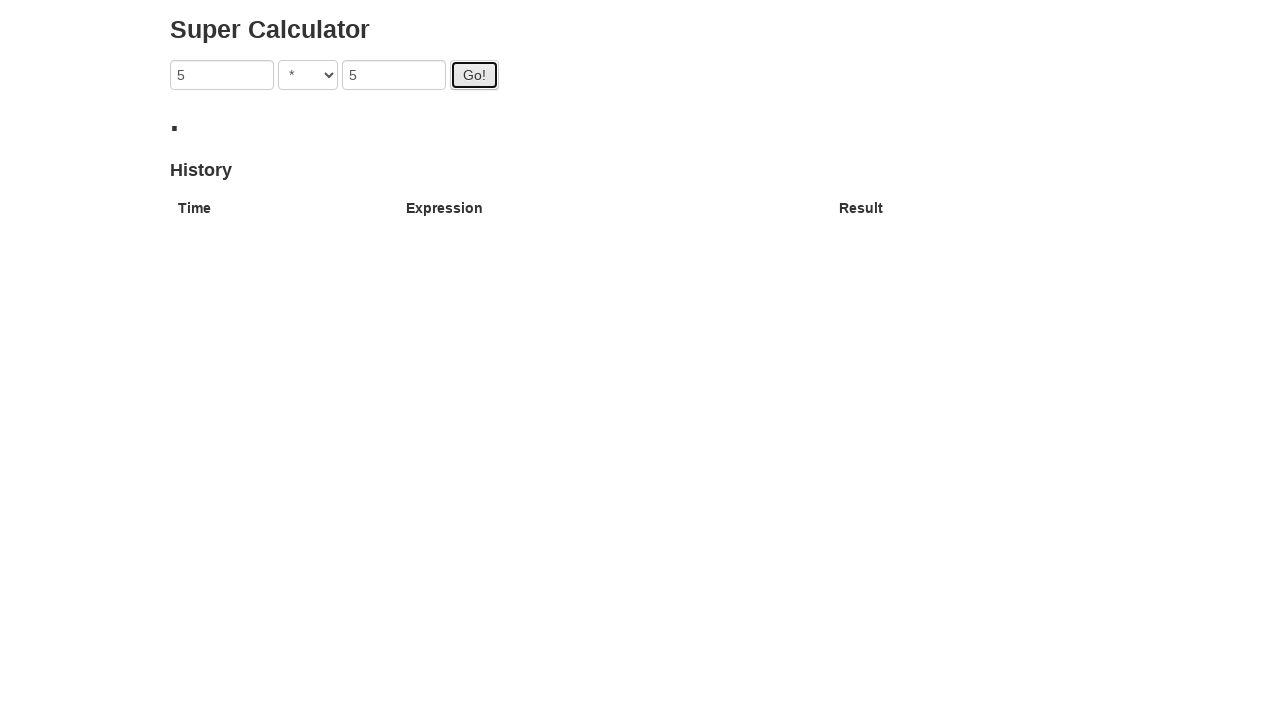

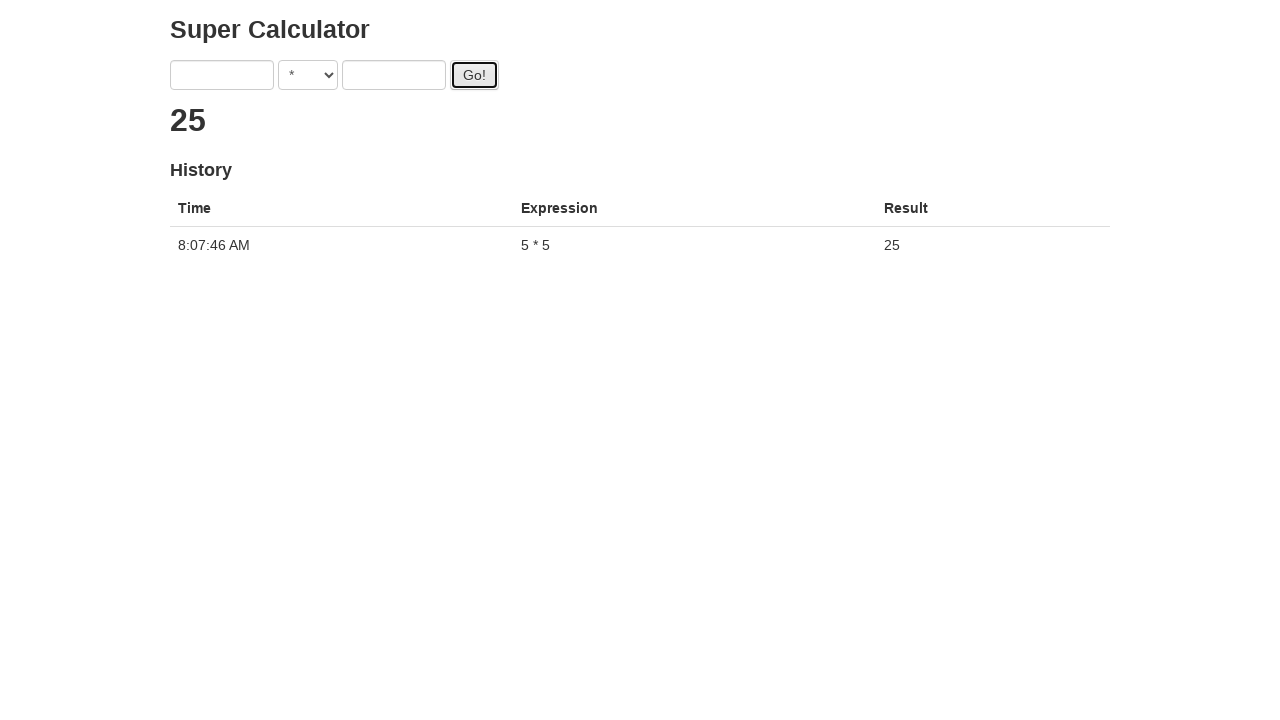